Navigates to SII Portal and verifies the page title is present and not empty

Starting URL: https://siiportal.sii.pl

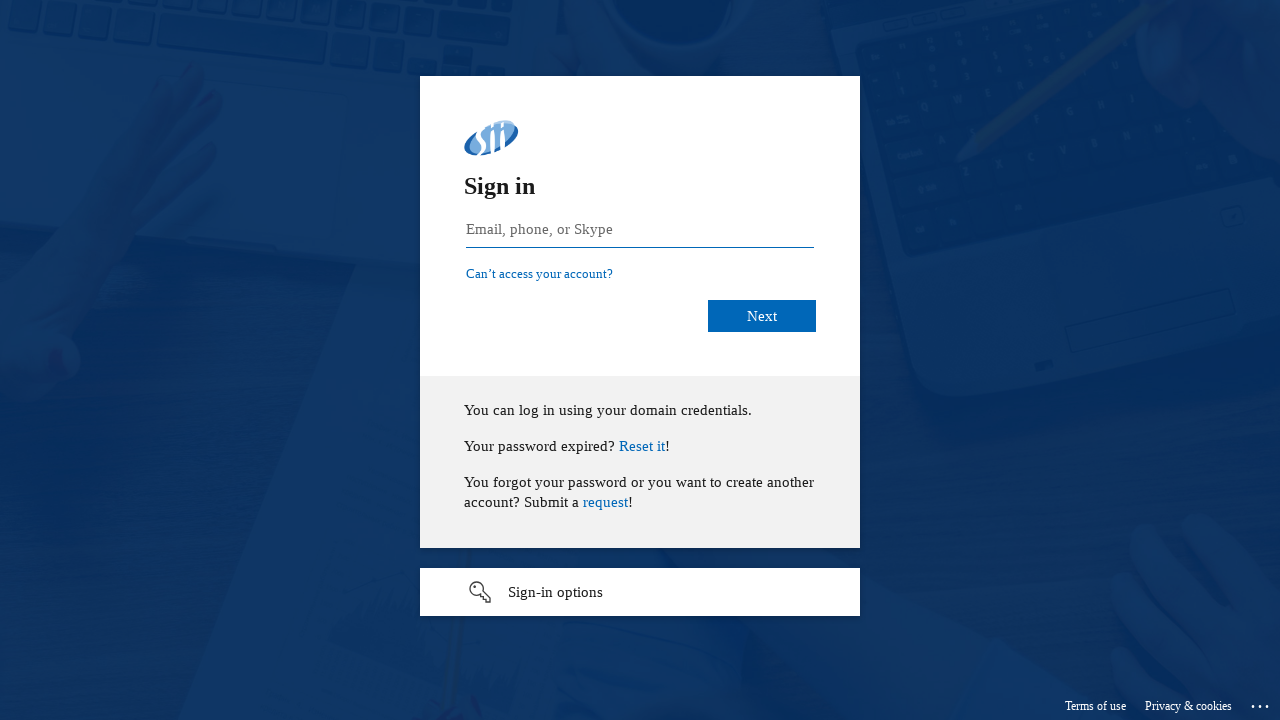

Navigated to SII Portal at https://siiportal.sii.pl
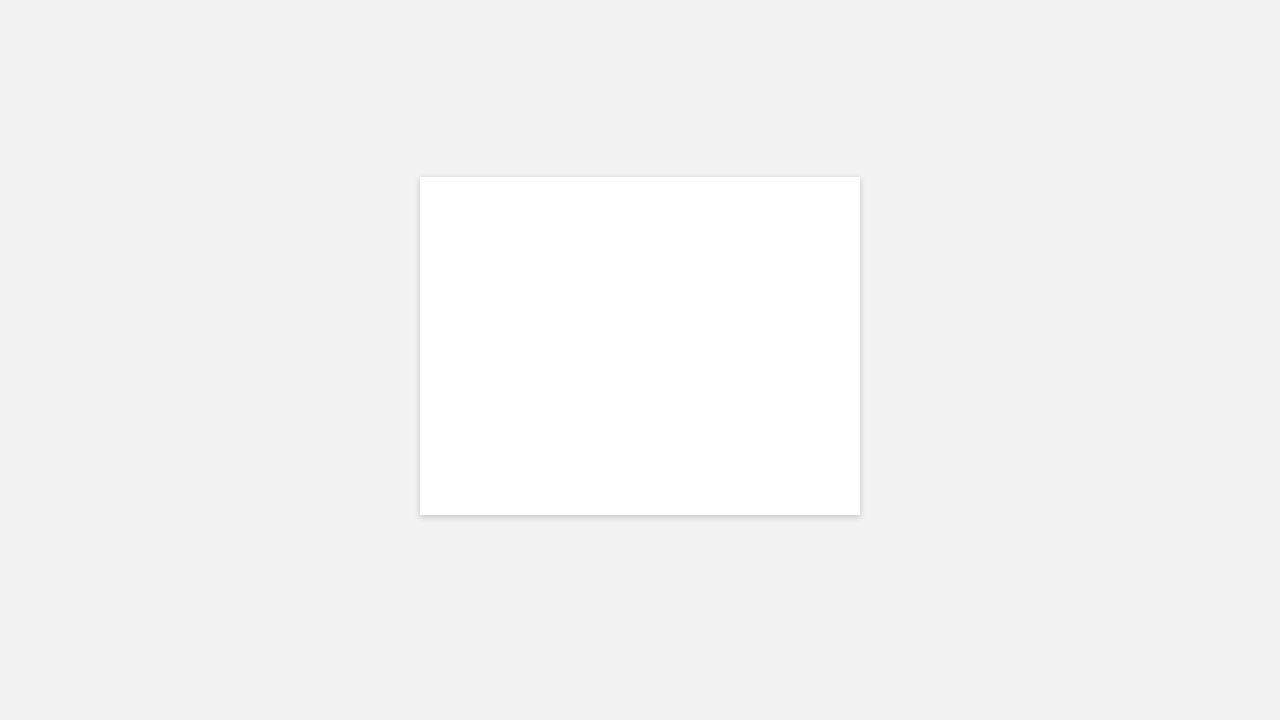

Retrieved page title
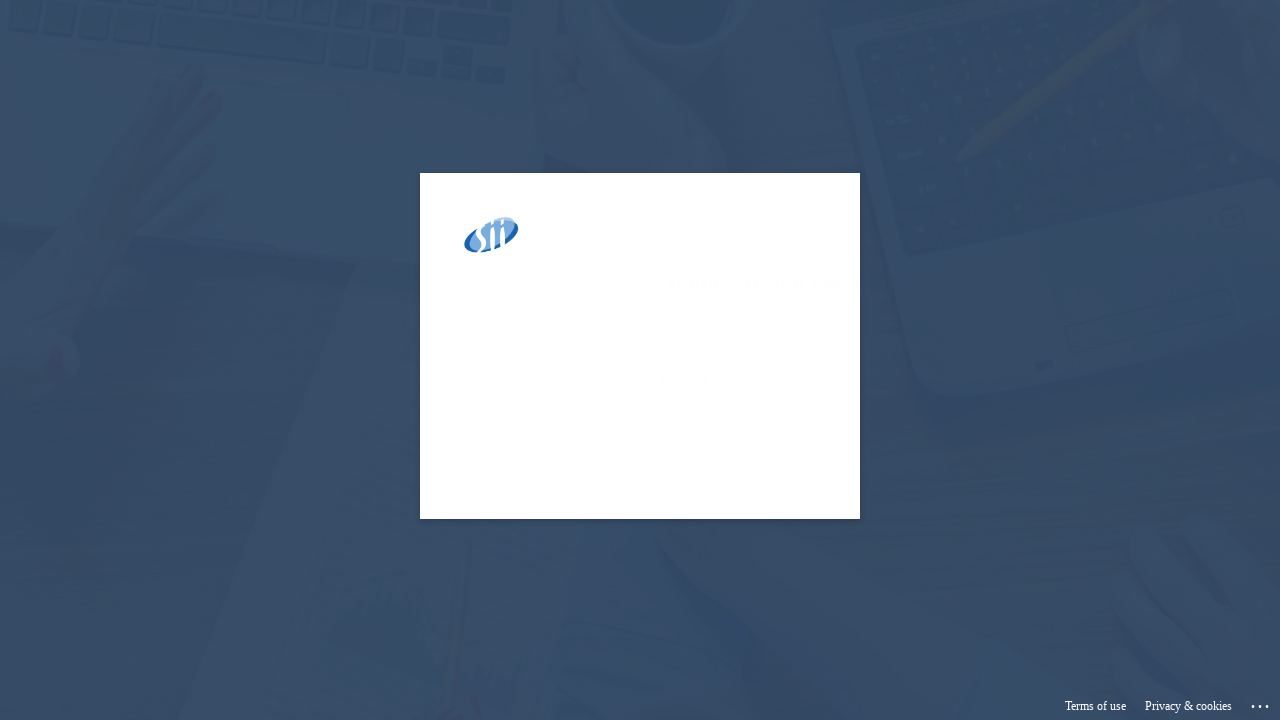

Verified page title is not None
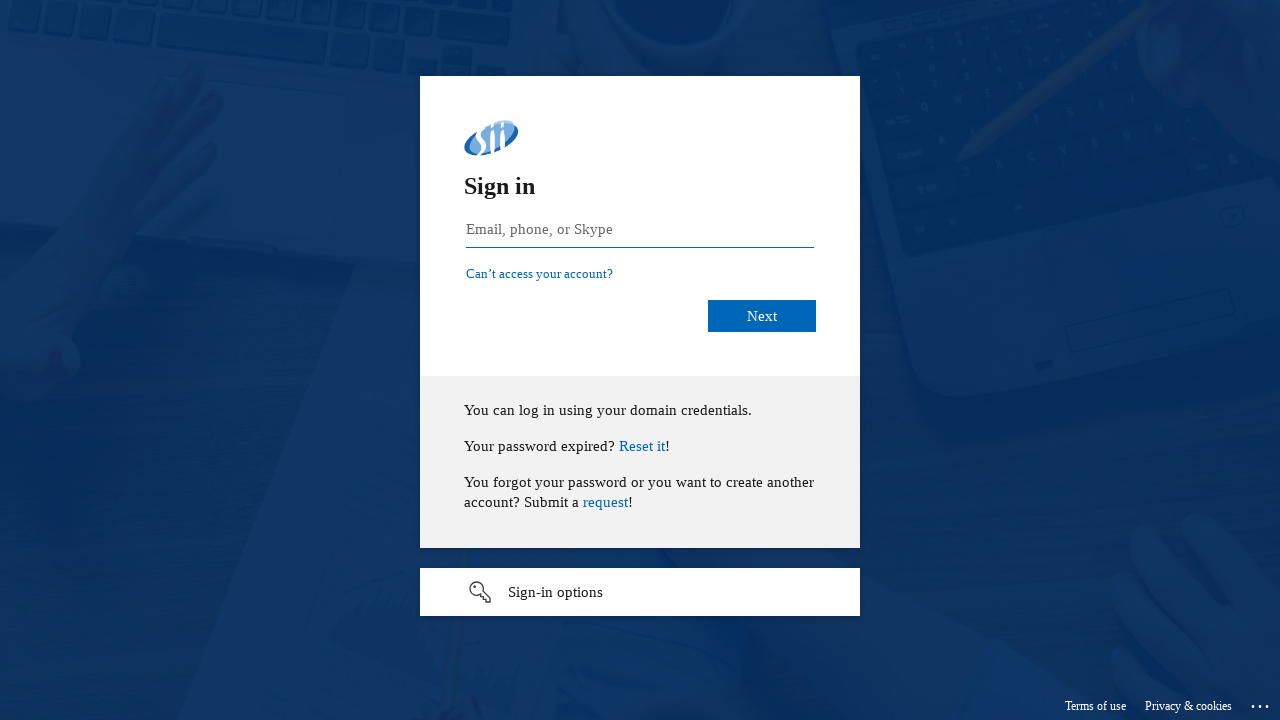

Verified page title is not empty or whitespace-only
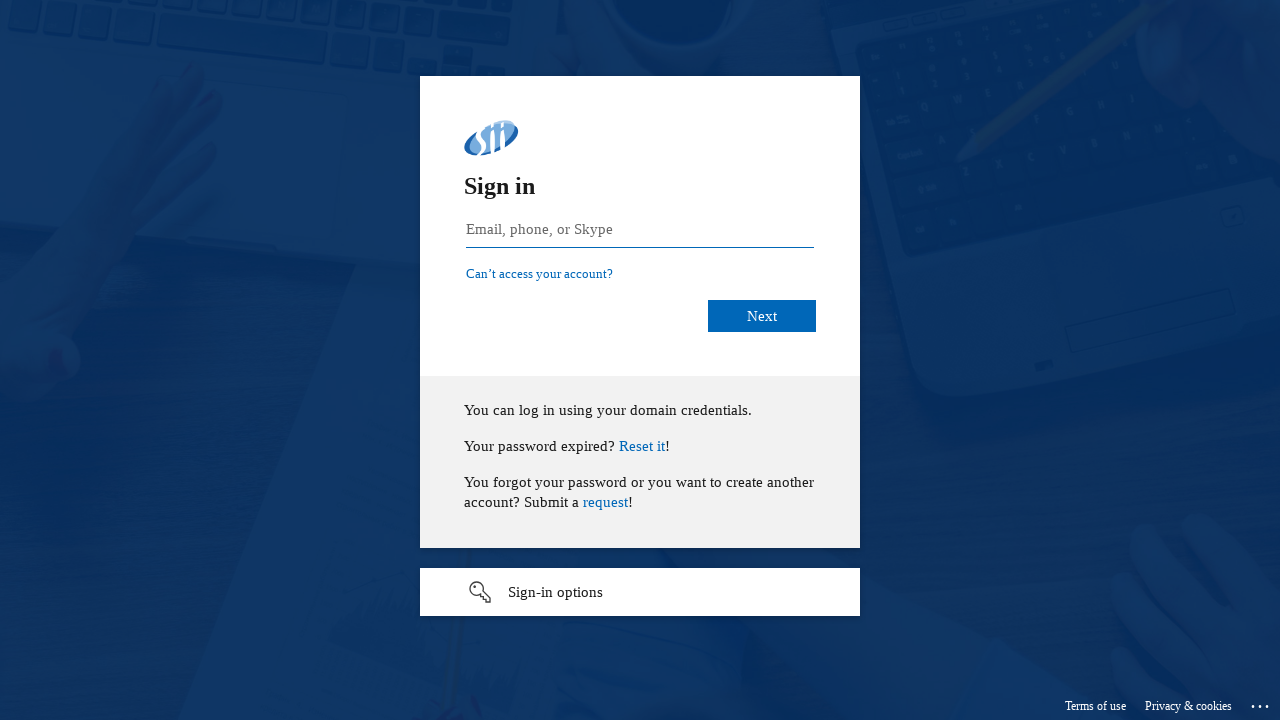

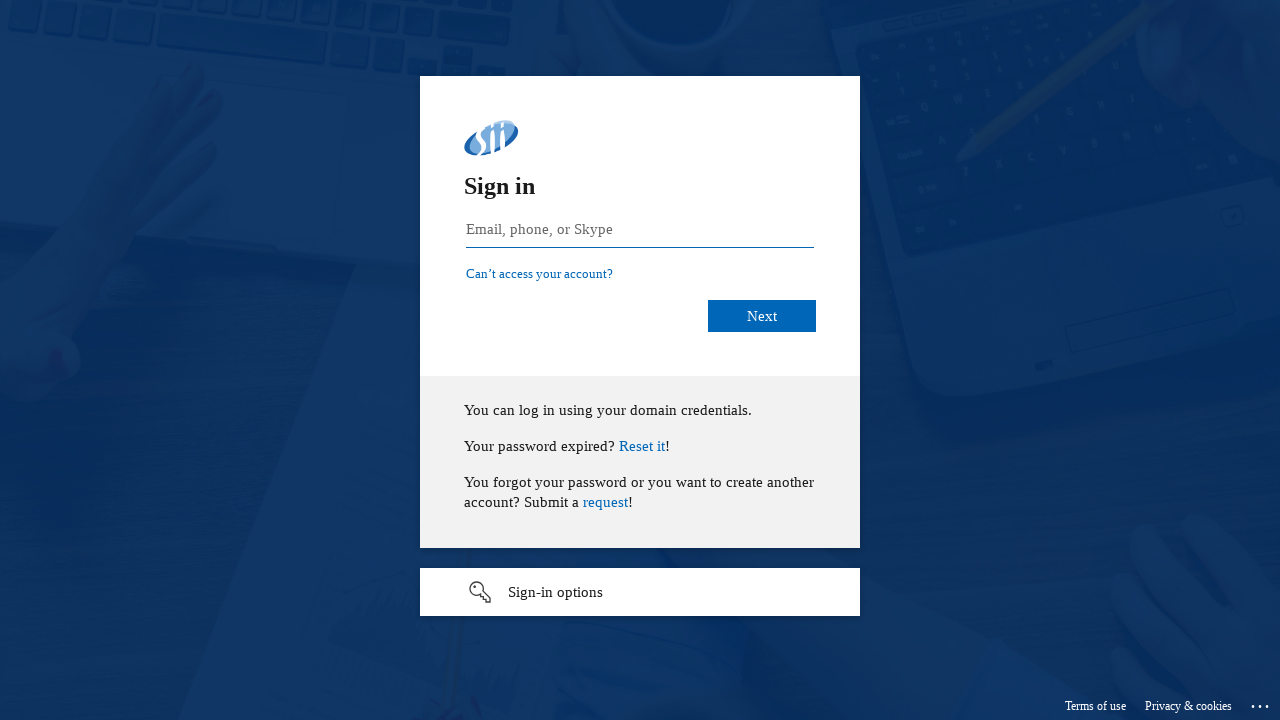